Tests accepting a JavaScript alert and verifying the success message

Starting URL: https://the-internet.herokuapp.com/javascript_alerts

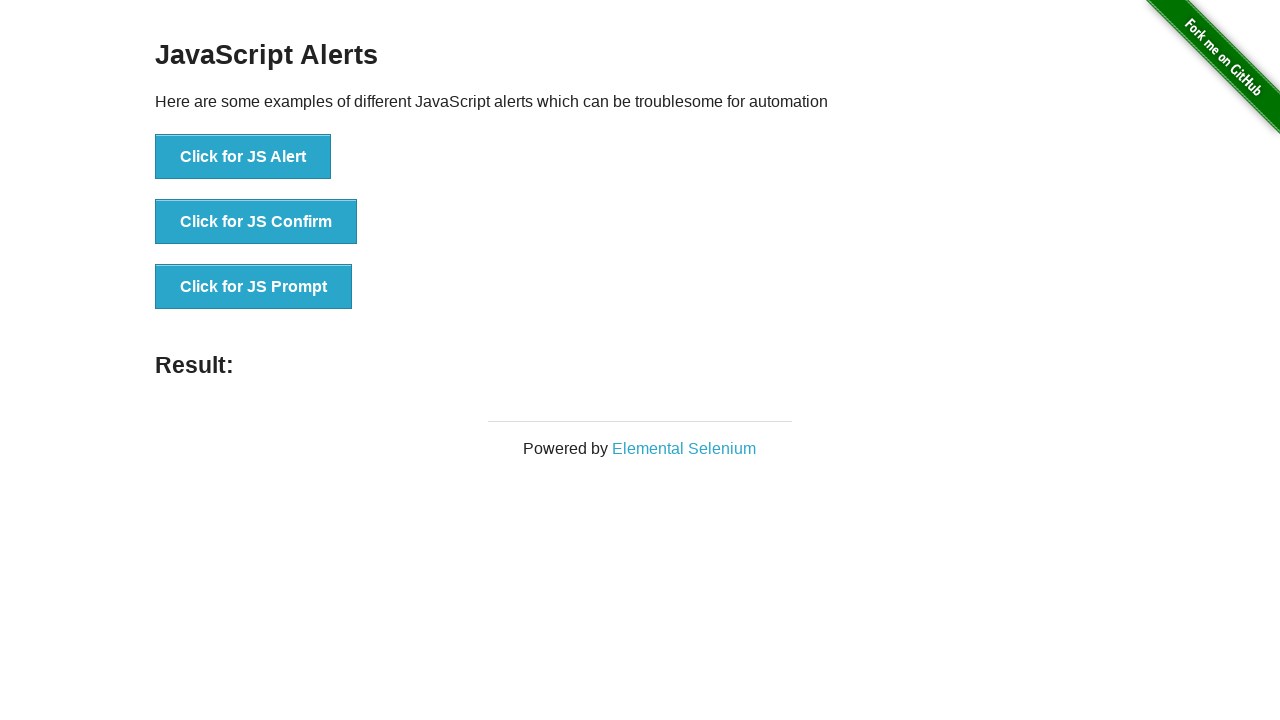

Clicked button to trigger JavaScript alert at (243, 157) on button[onclick='jsAlert()']
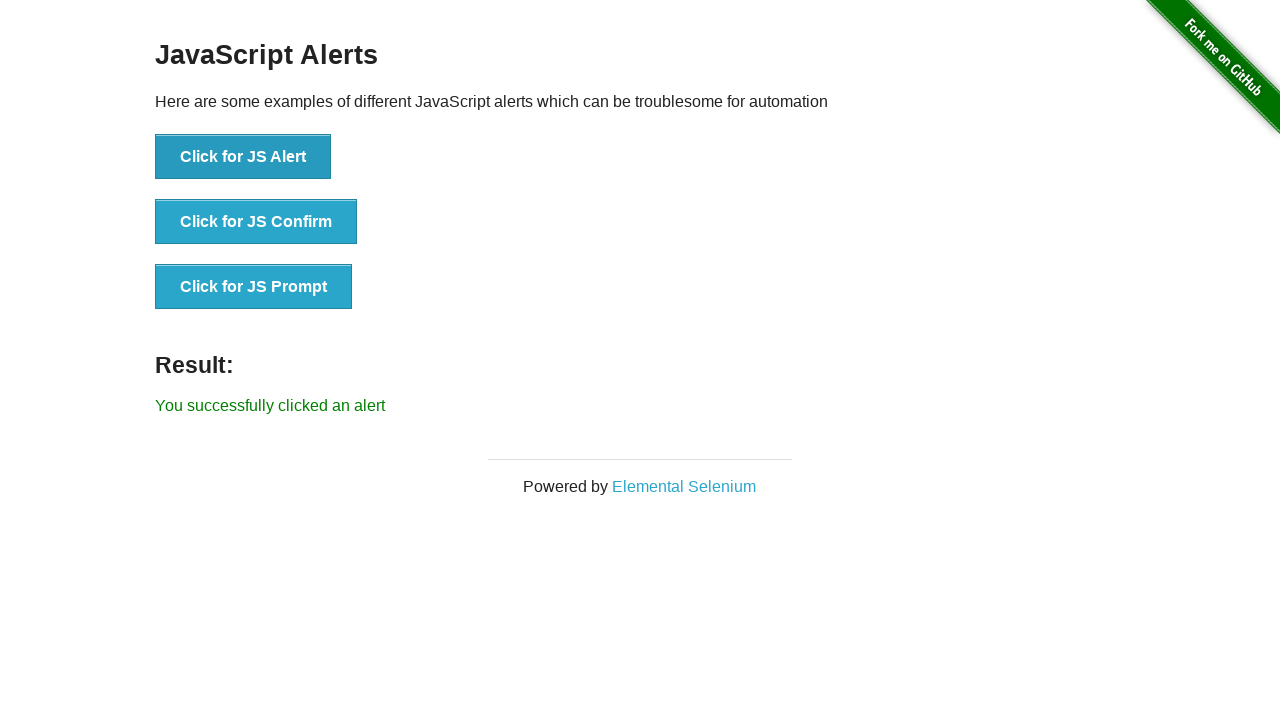

Set up dialog handler to accept alert
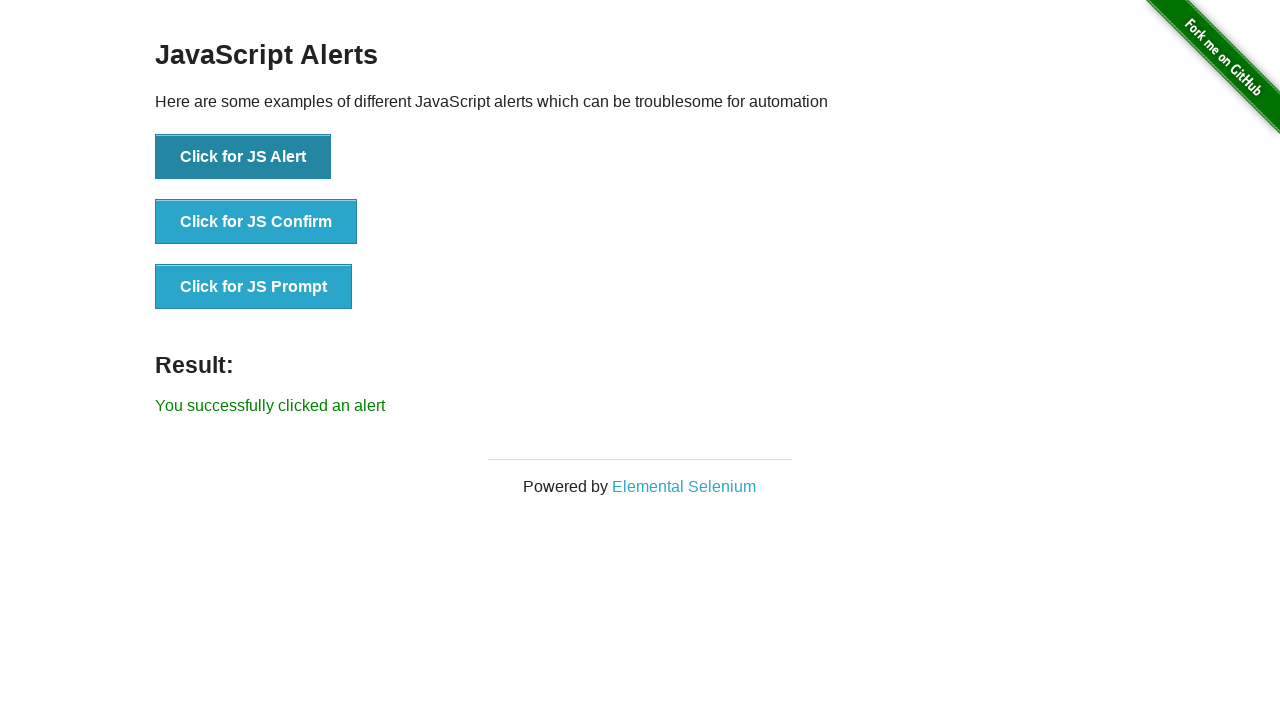

Alert accepted and success message displayed
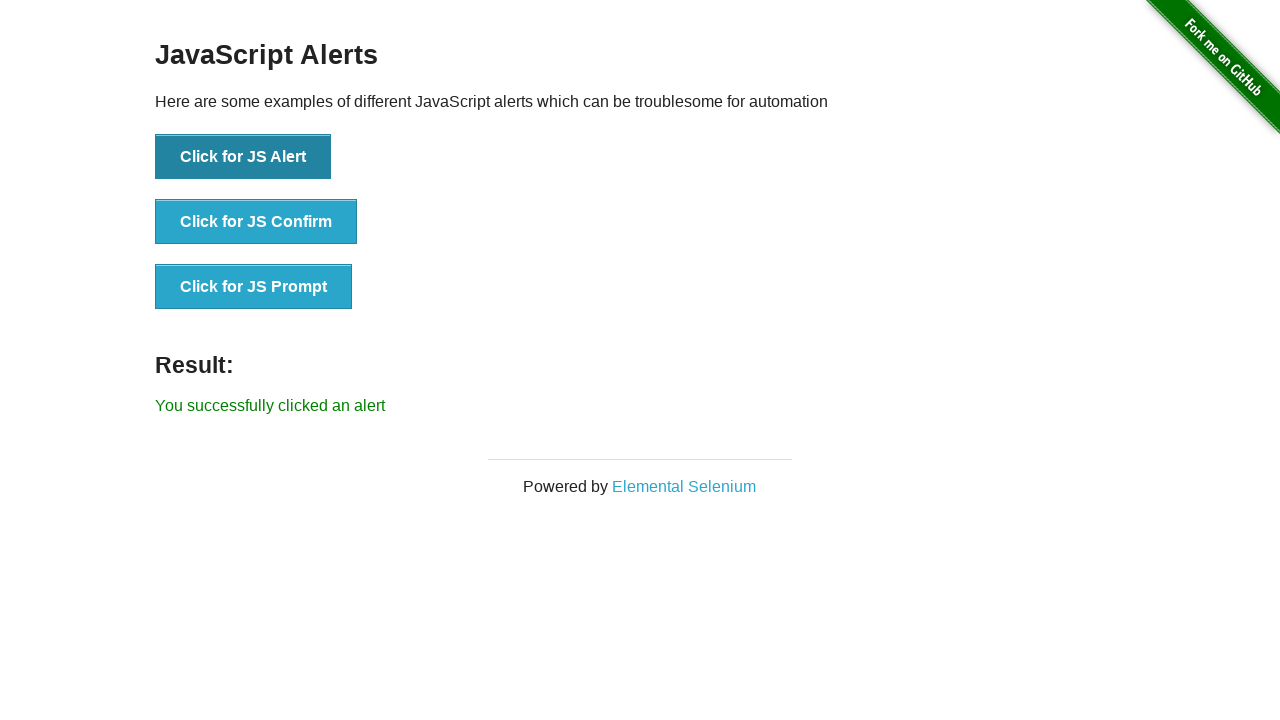

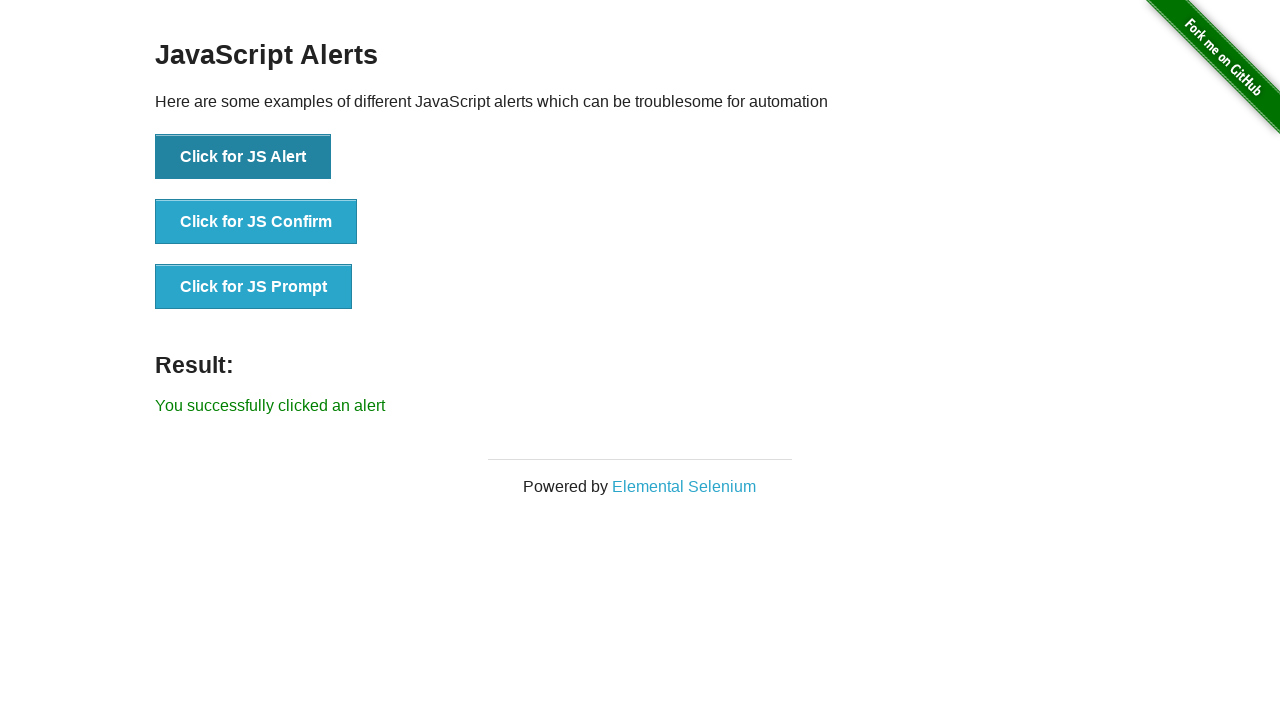